Tests checkbox functionality on an automation practice page by locating checkboxes and interacting with the one that has value "option2"

Starting URL: https://rahulshettyacademy.com/AutomationPractice/

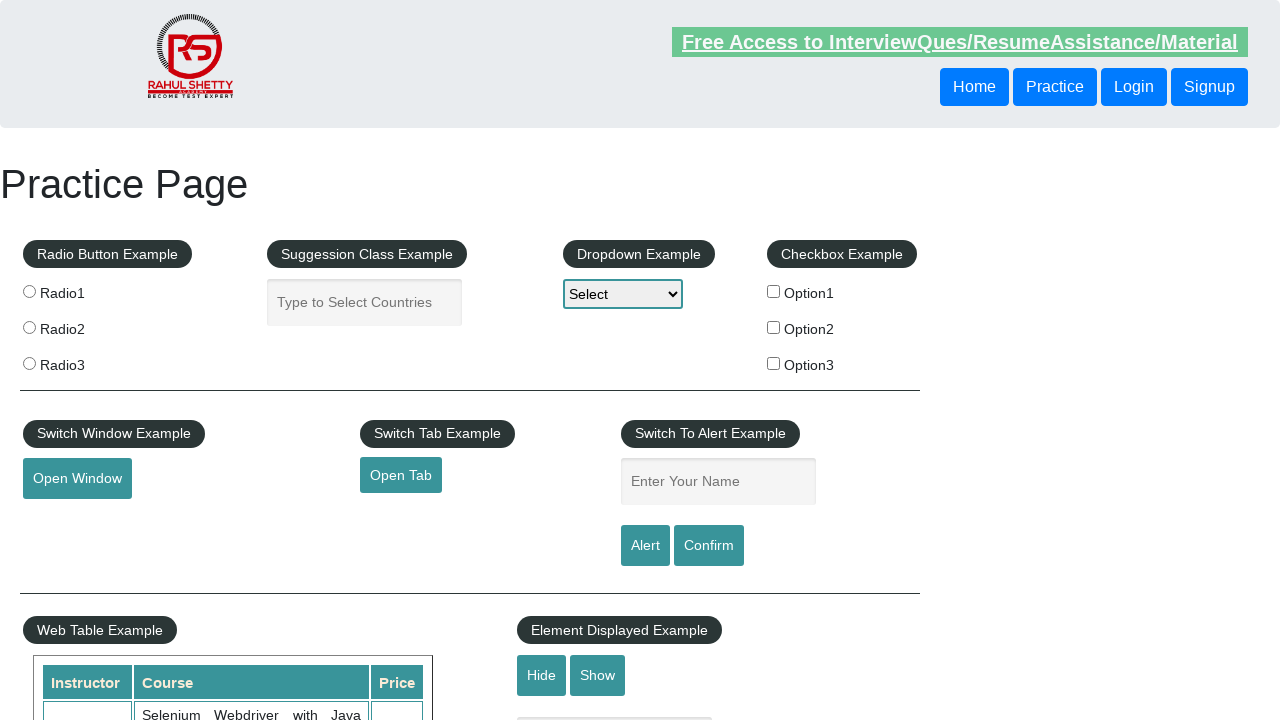

Waited for checkboxes to be present on the page
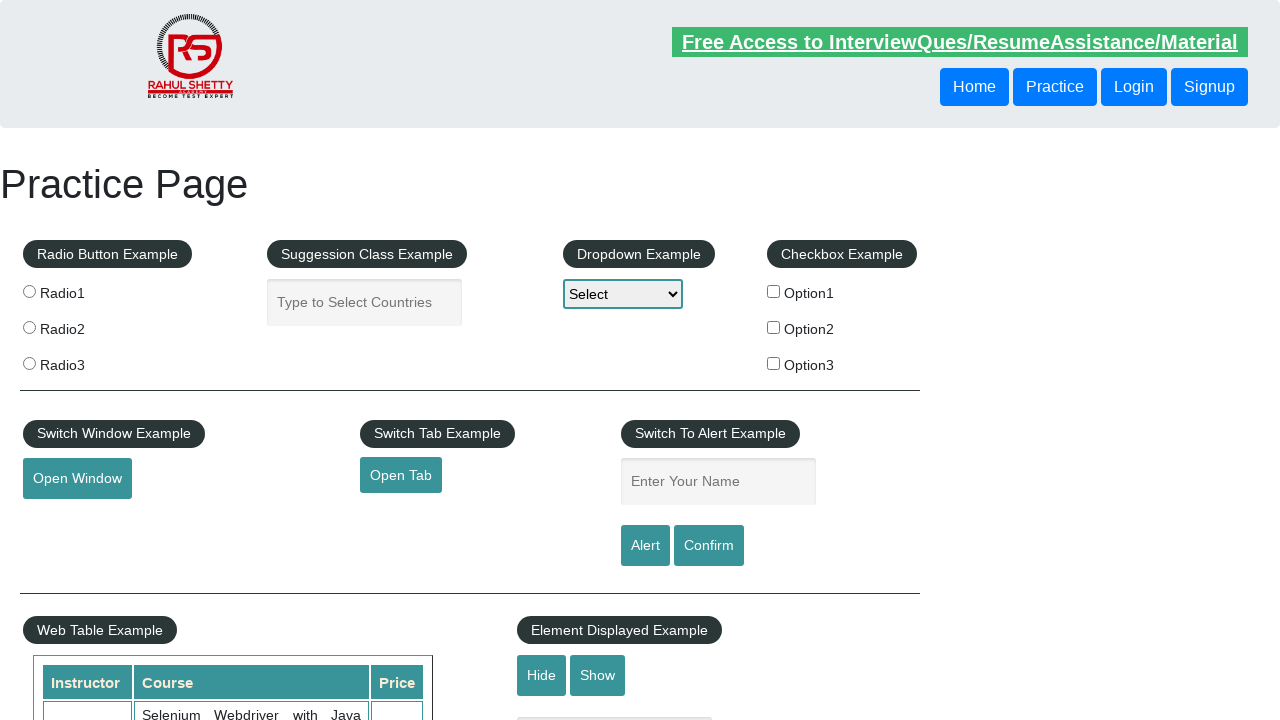

Located checkbox with value 'option2'
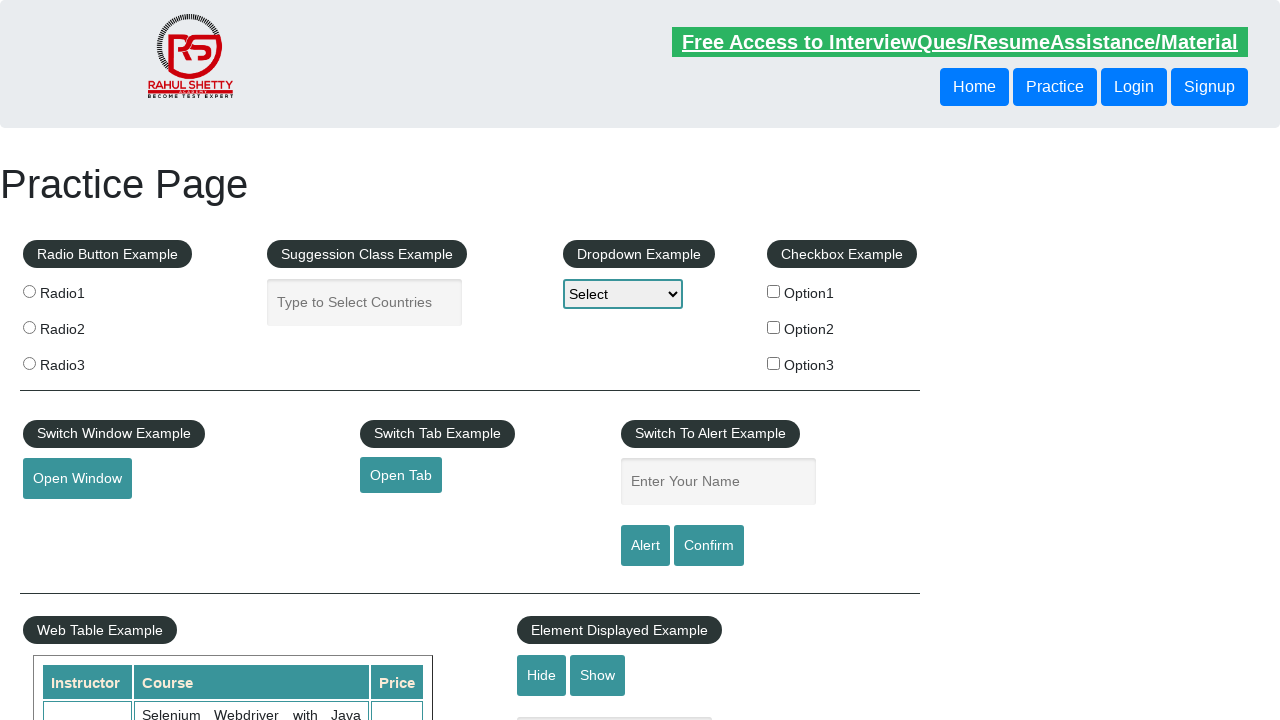

Clicked checkbox option2 to select it at (774, 327) on input[type='checkbox'][value='option2']
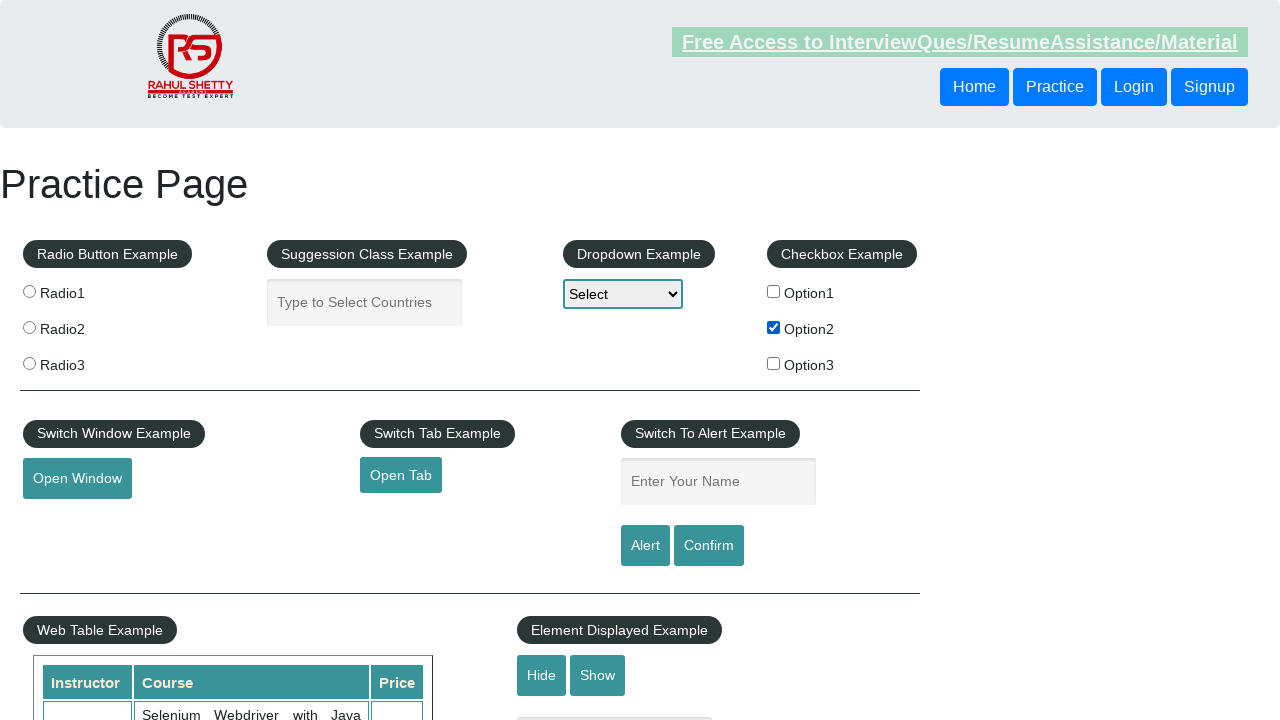

Verified checkbox option2 is selected
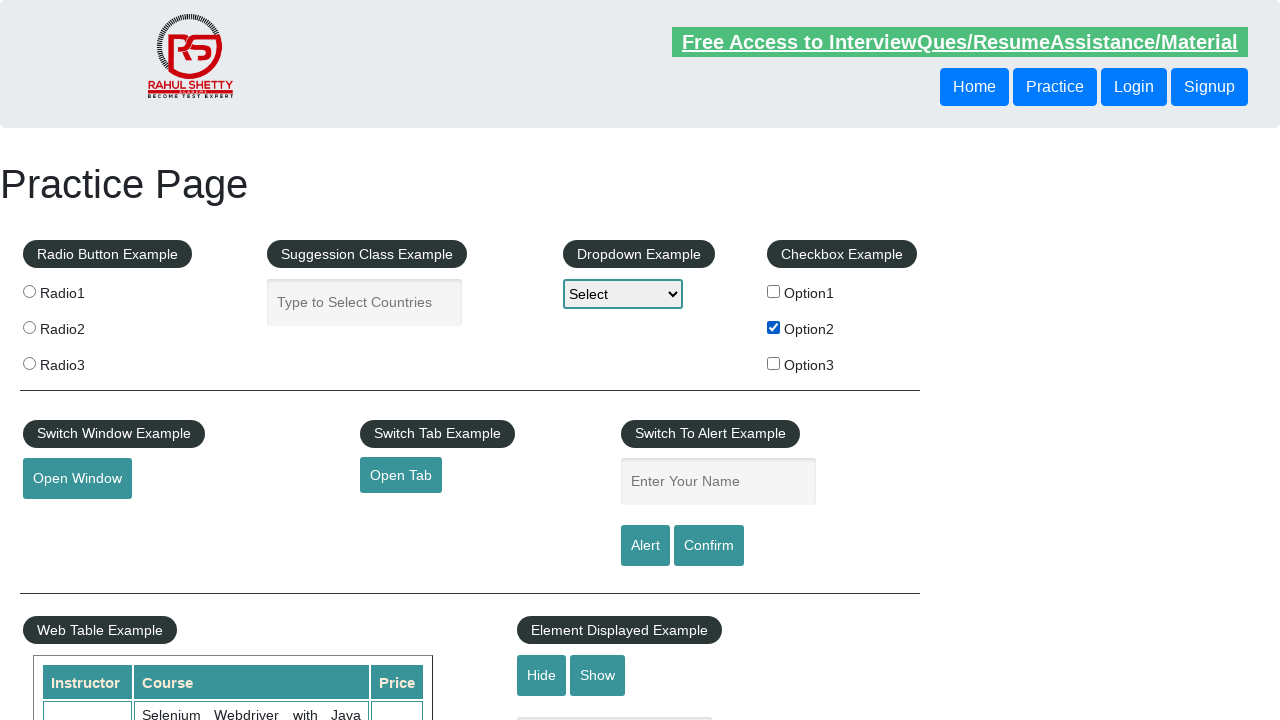

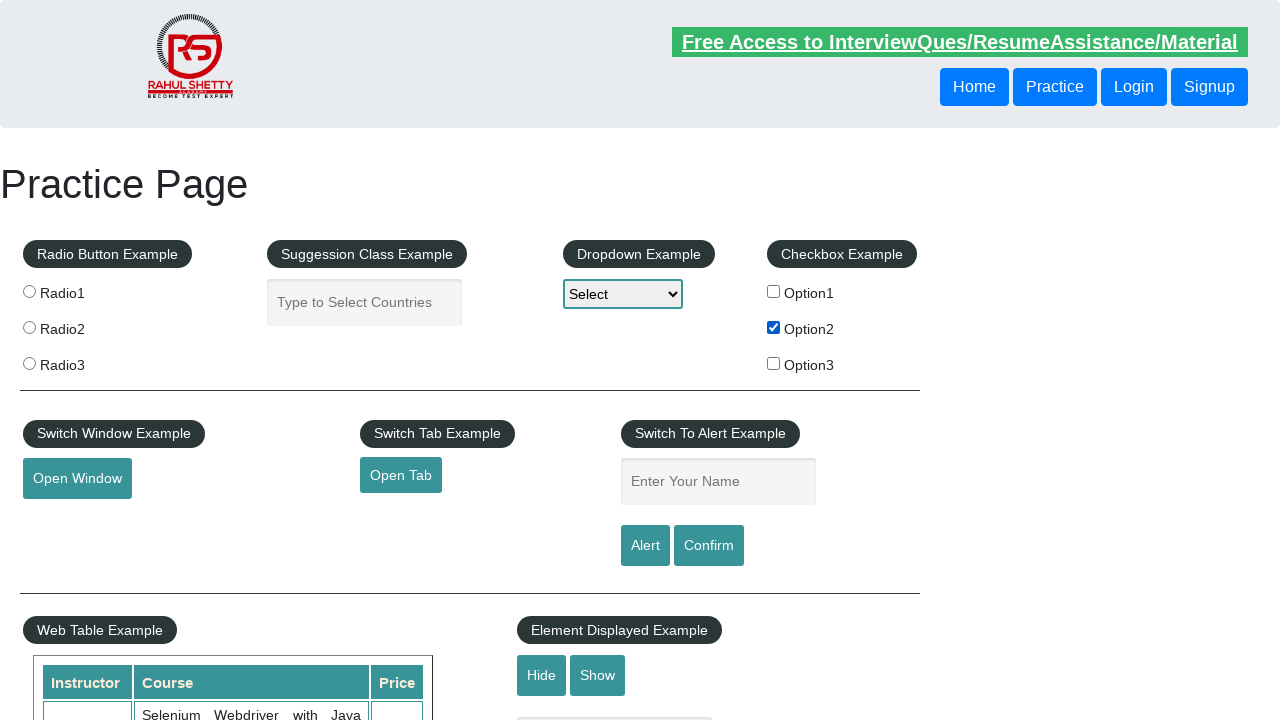